Tests Angular Material radio button selection, then navigates to checkbox examples to test selecting and deselecting checkboxes.

Starting URL: https://material.angular.io/components/radio/examples

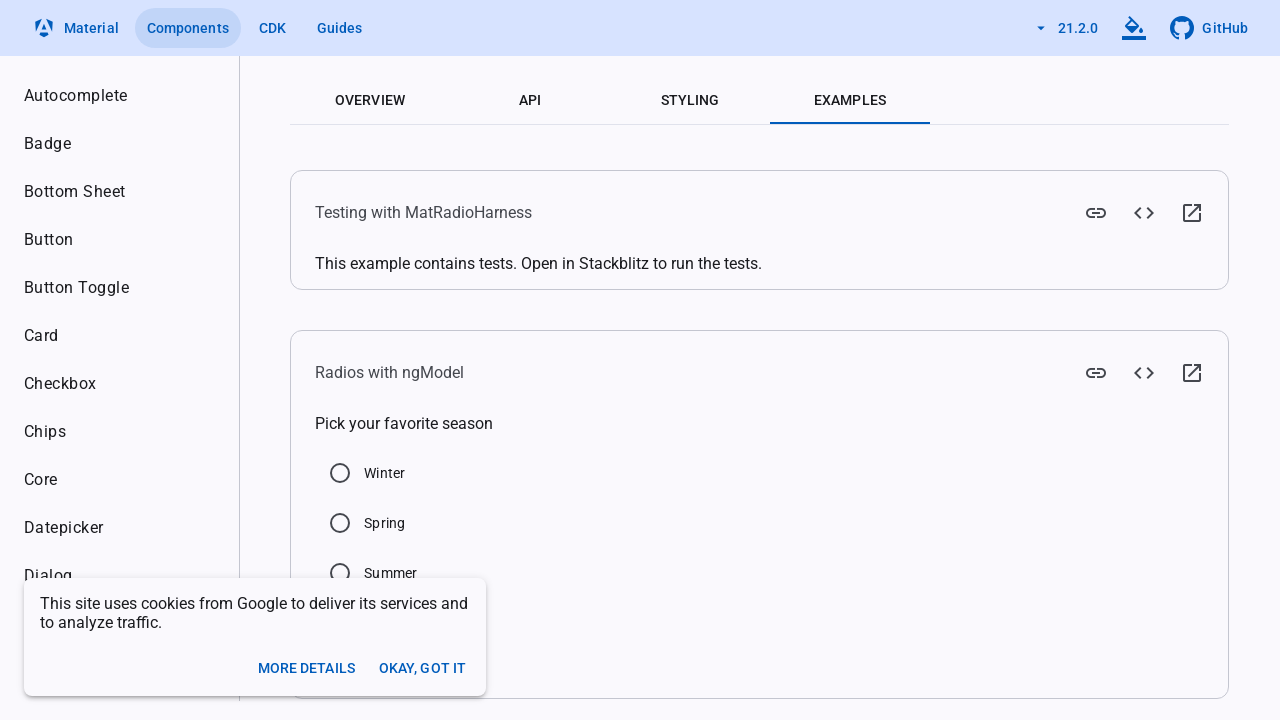

Scrolled Summer radio button into view
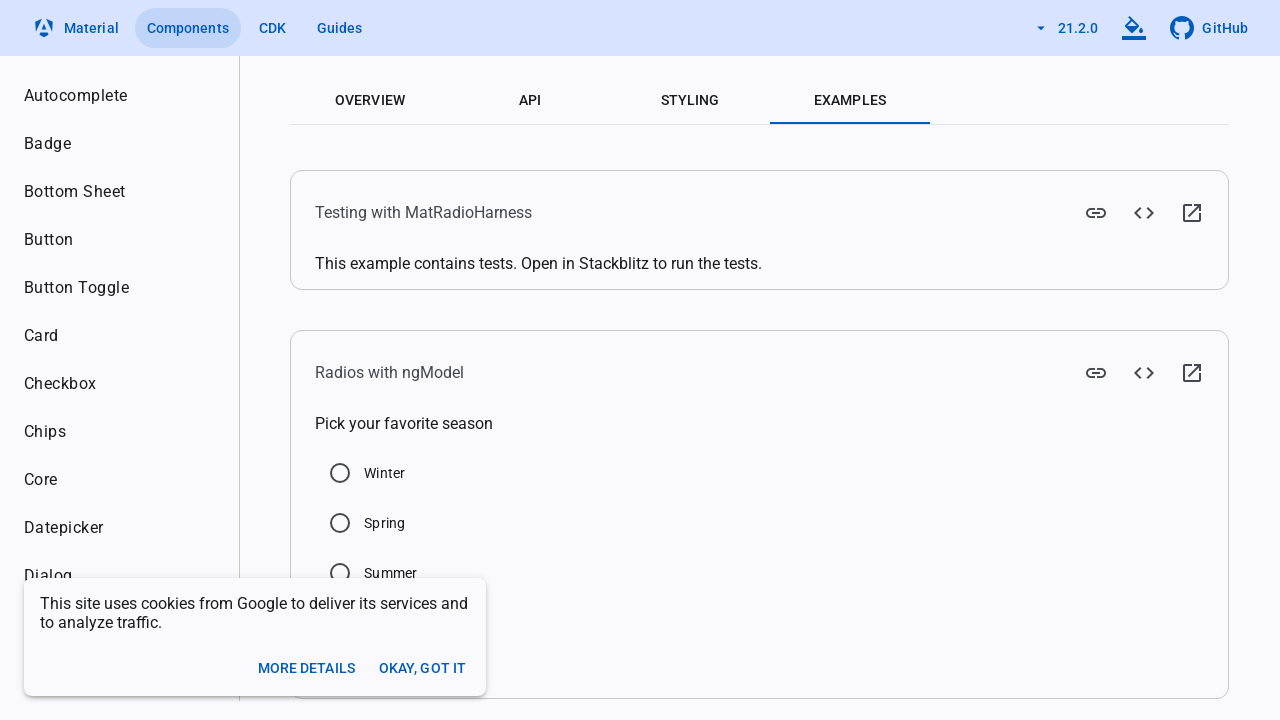

Clicked Summer radio button to select it at (340, 573) on input[value='Summer']
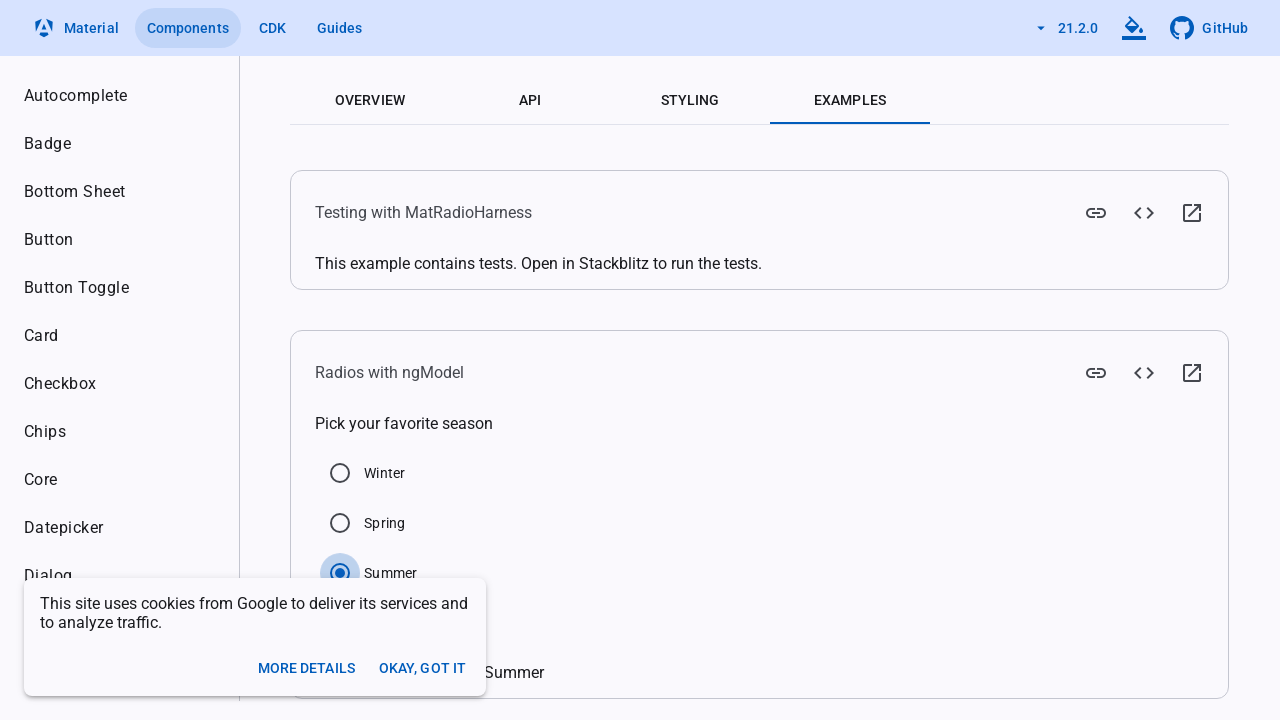

Confirmed Summer radio button is checked
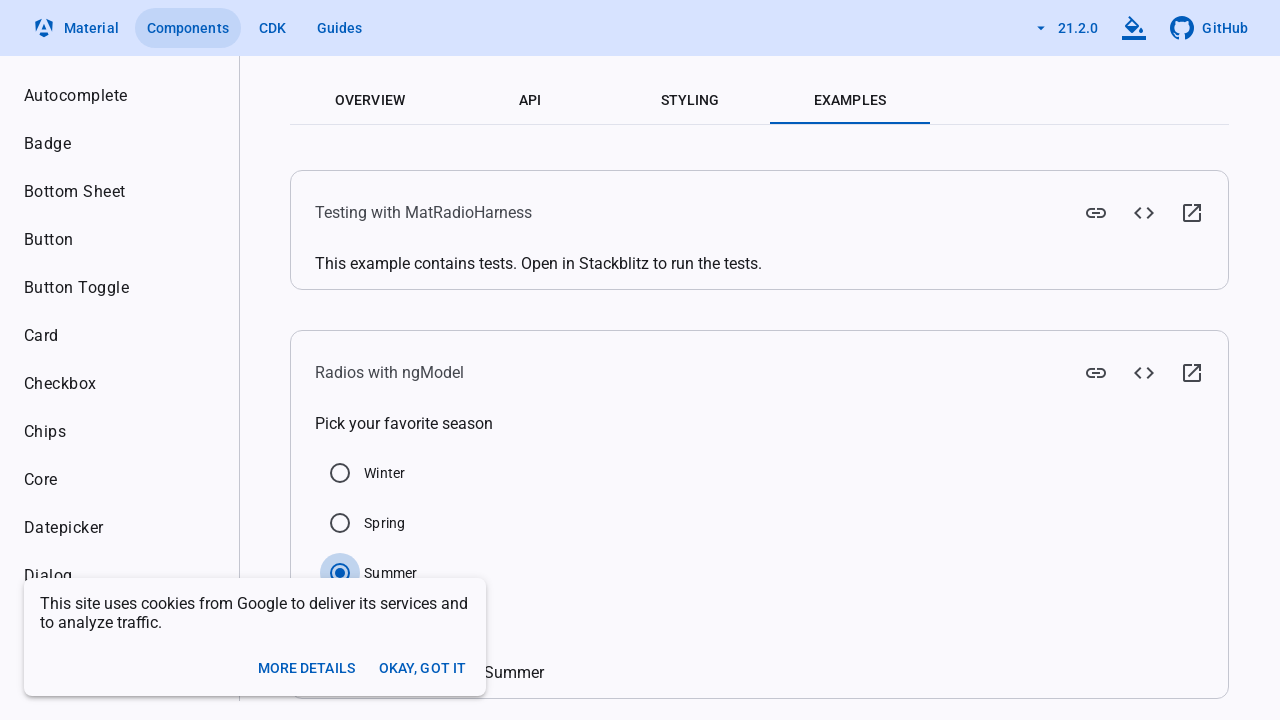

Navigated to Angular Material checkbox examples page
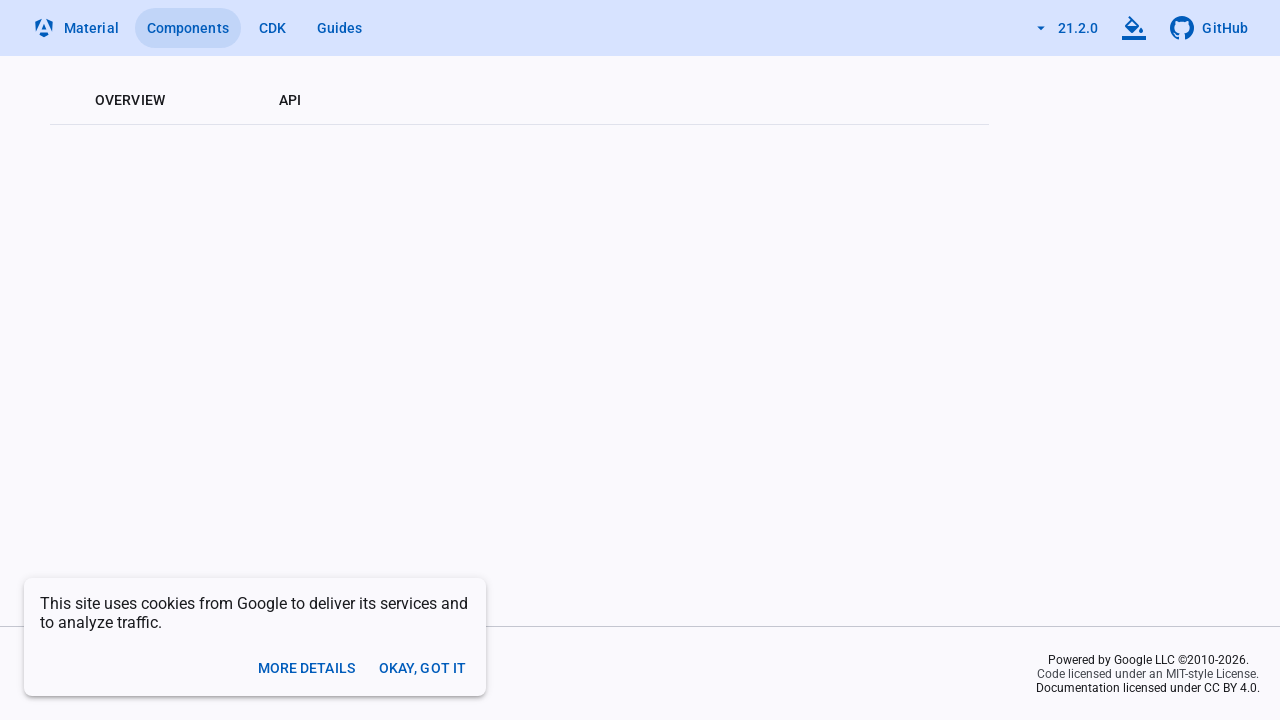

Clicked Checked checkbox to select it at (361, 348) on xpath=//label[text()='Checked']/preceding-sibling::div/input
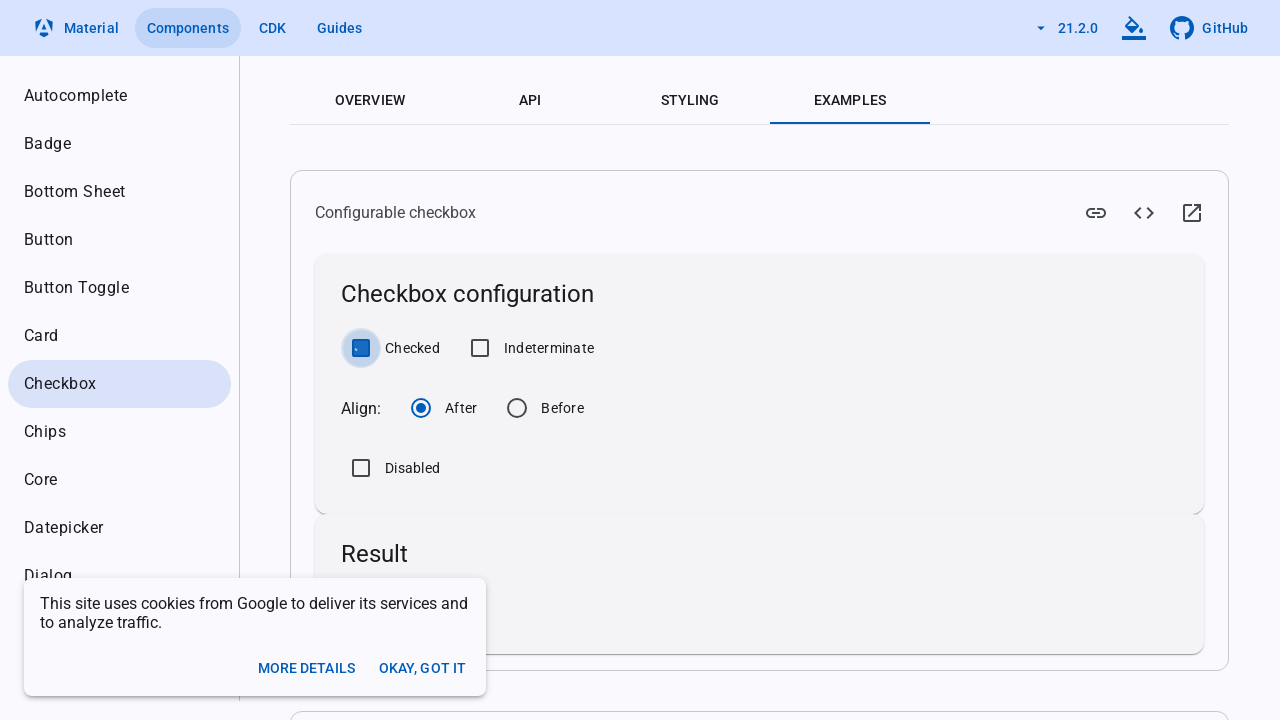

Clicked Indeterminate checkbox to select it at (480, 348) on xpath=//label[text()='Indeterminate']/preceding-sibling::div/input
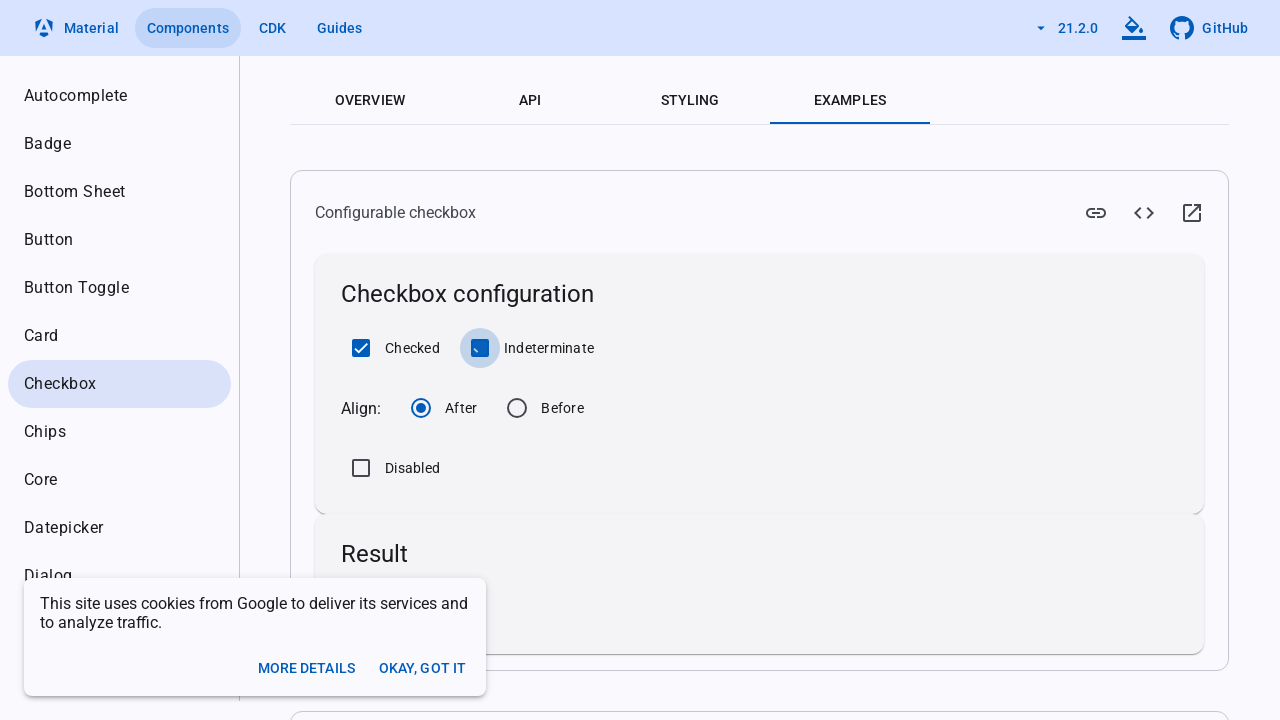

Clicked Checked checkbox to deselect it at (361, 348) on xpath=//label[text()='Checked']/preceding-sibling::div/input
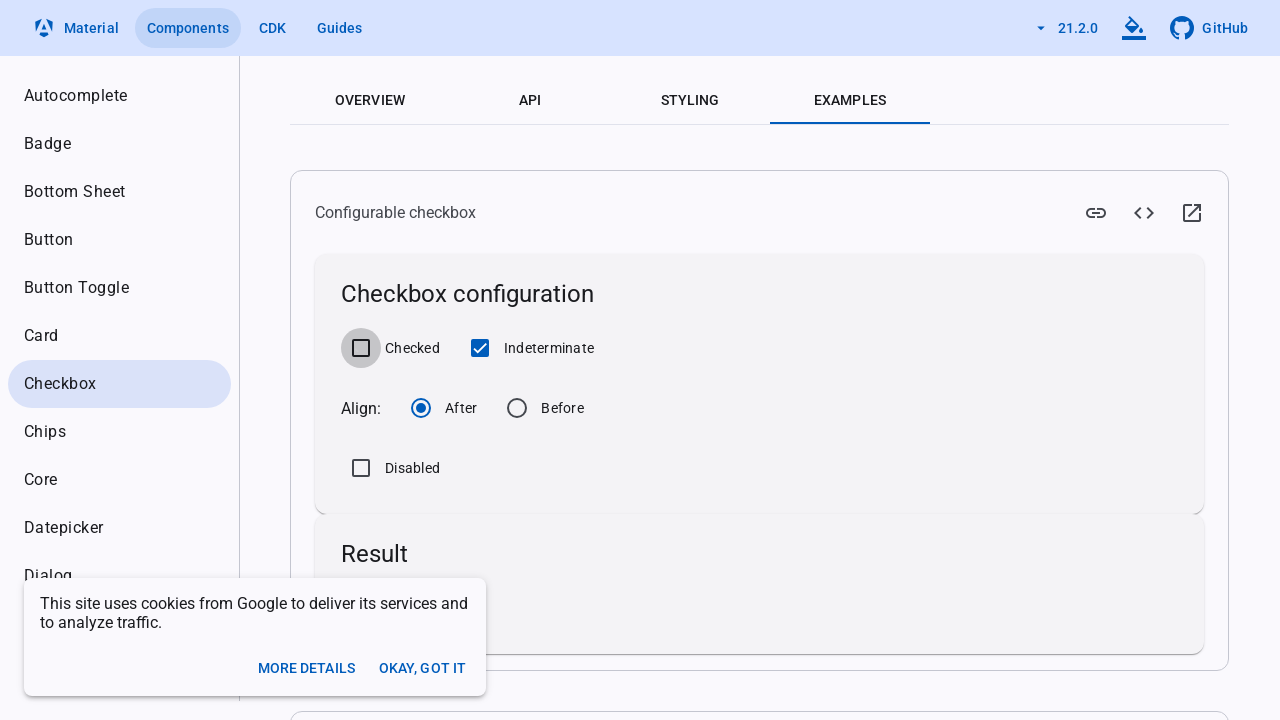

Clicked Indeterminate checkbox to deselect it at (480, 348) on xpath=//label[text()='Indeterminate']/preceding-sibling::div/input
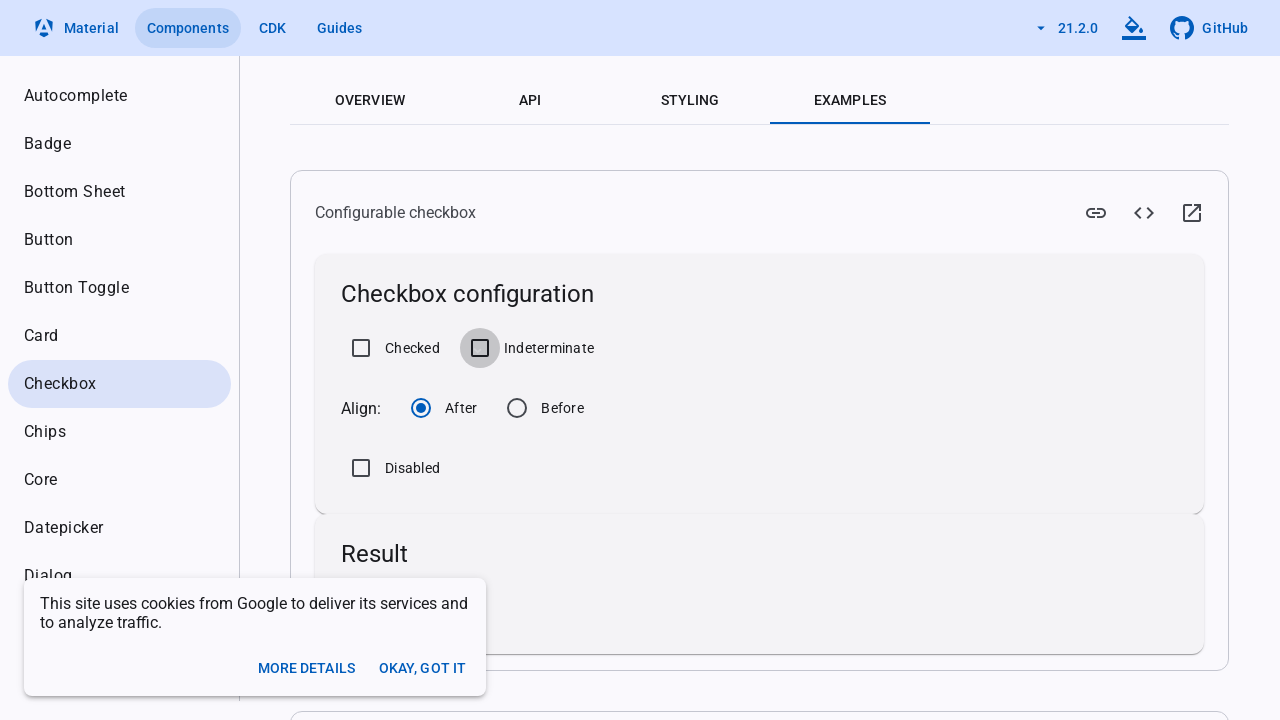

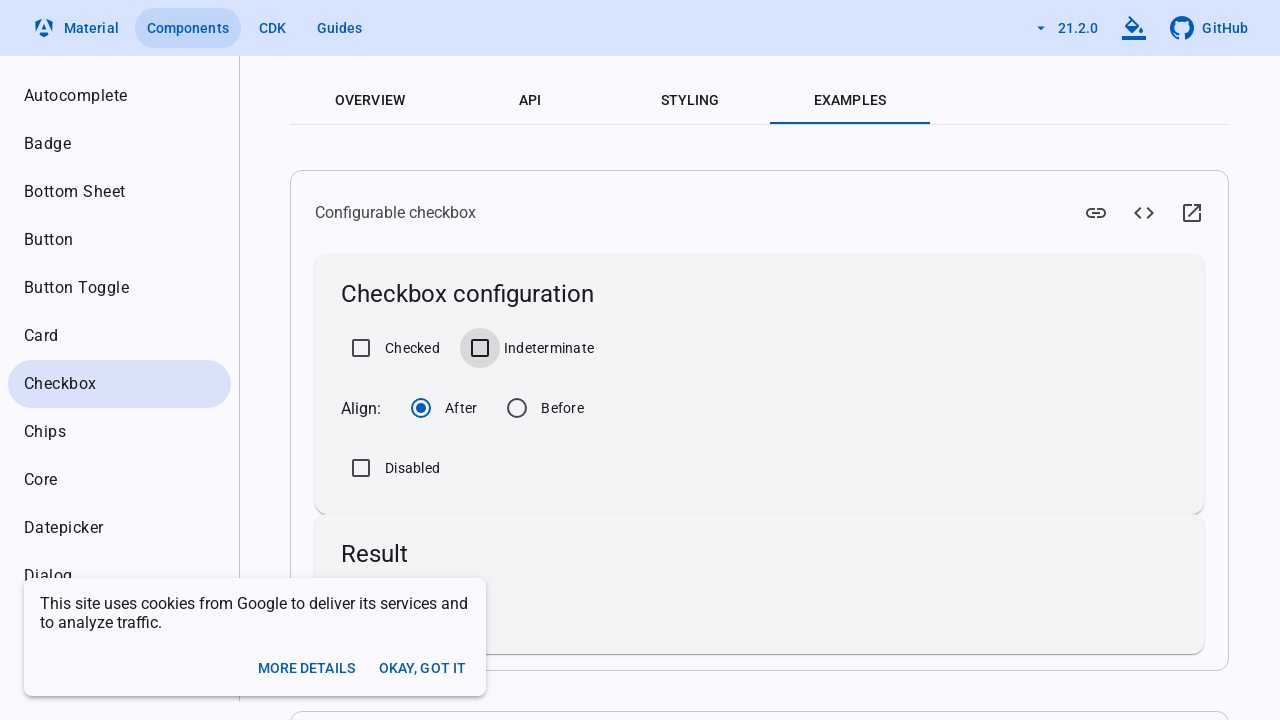